Tests clicking a button with a dynamic ID multiple times using keyboard interaction on the UI Testing Playground site

Starting URL: http://uitestingplayground.com/dynamicid

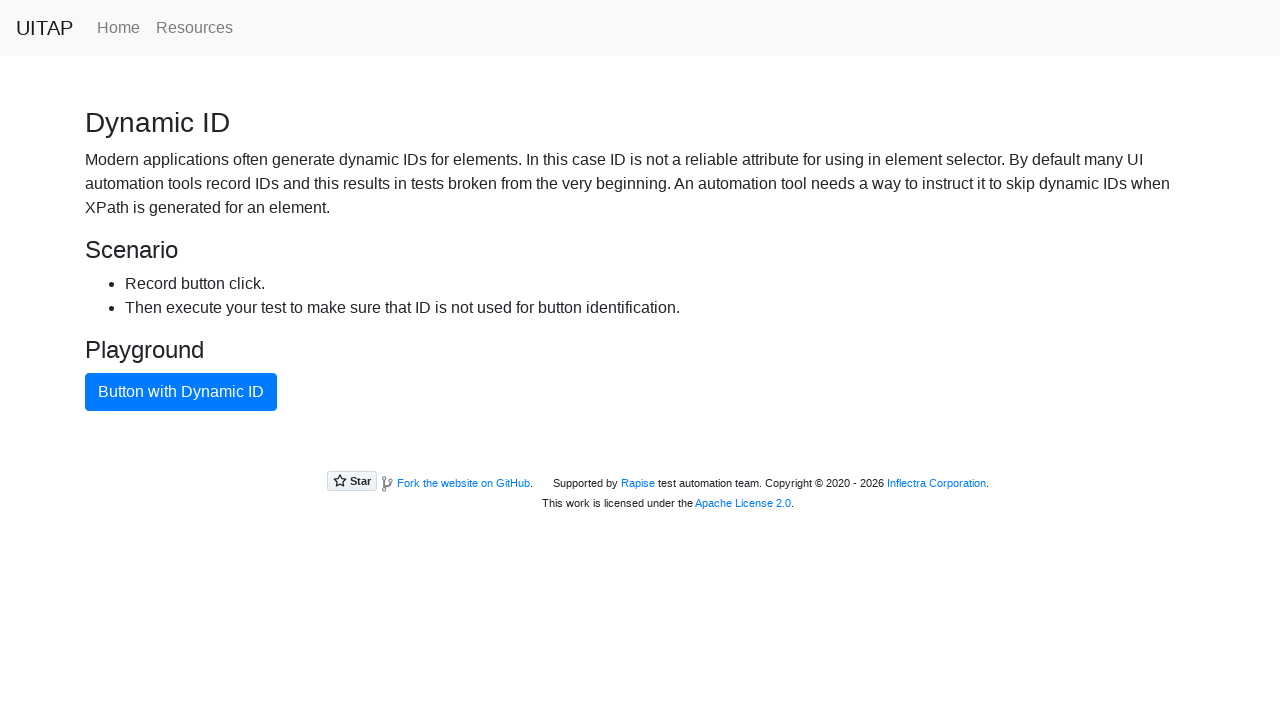

Navigated to UI Testing Playground dynamic ID page
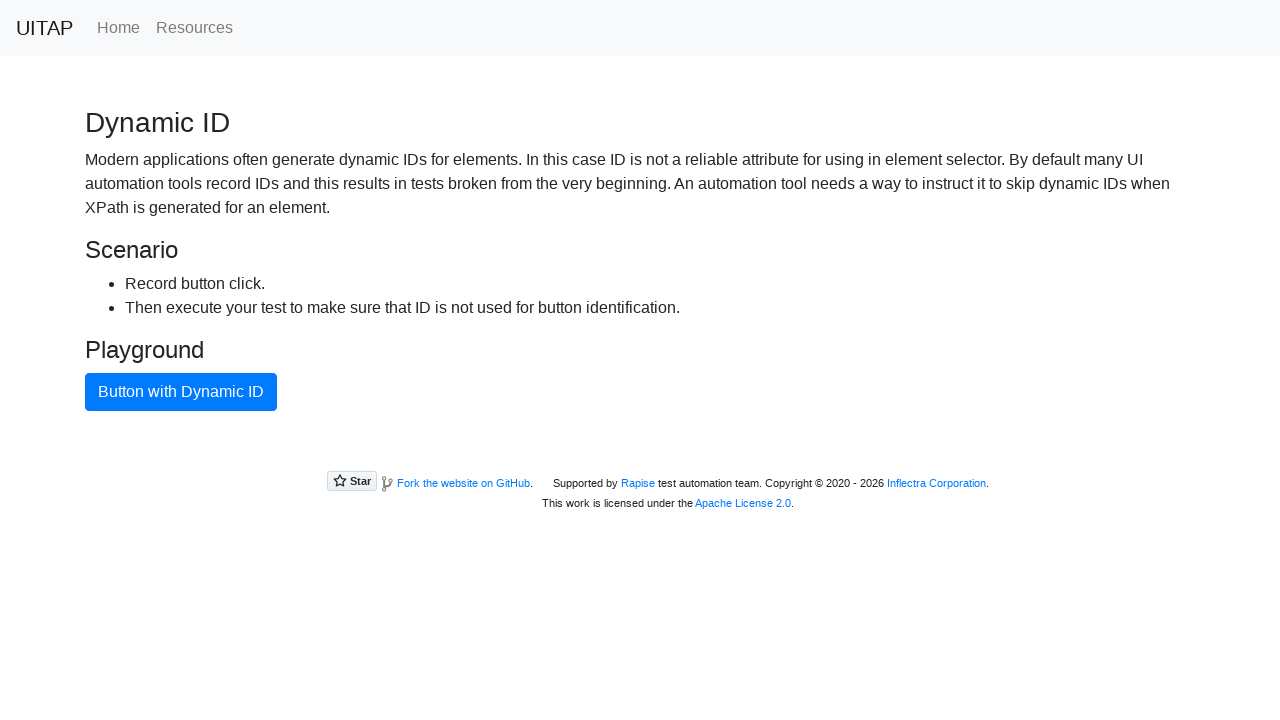

Located button with dynamic ID
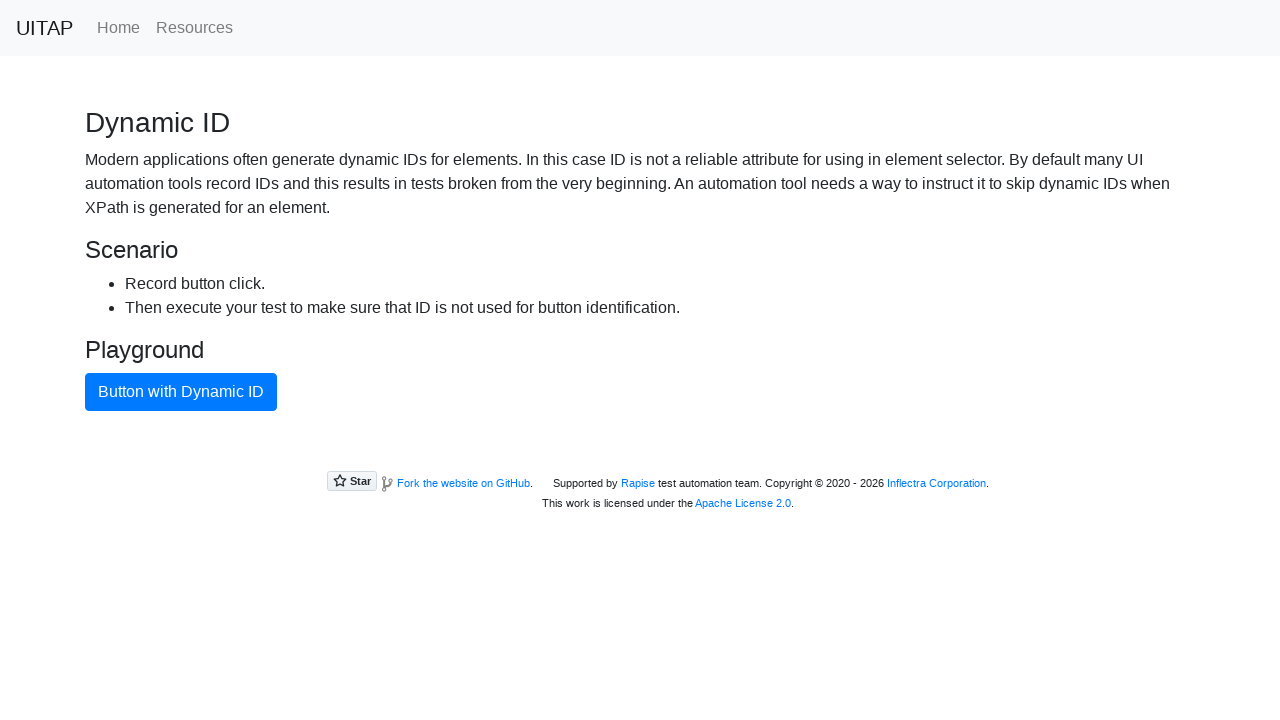

Pressed Enter on dynamic button (click 1 of 3) on .btn:not(:disabled):not(.disabled)
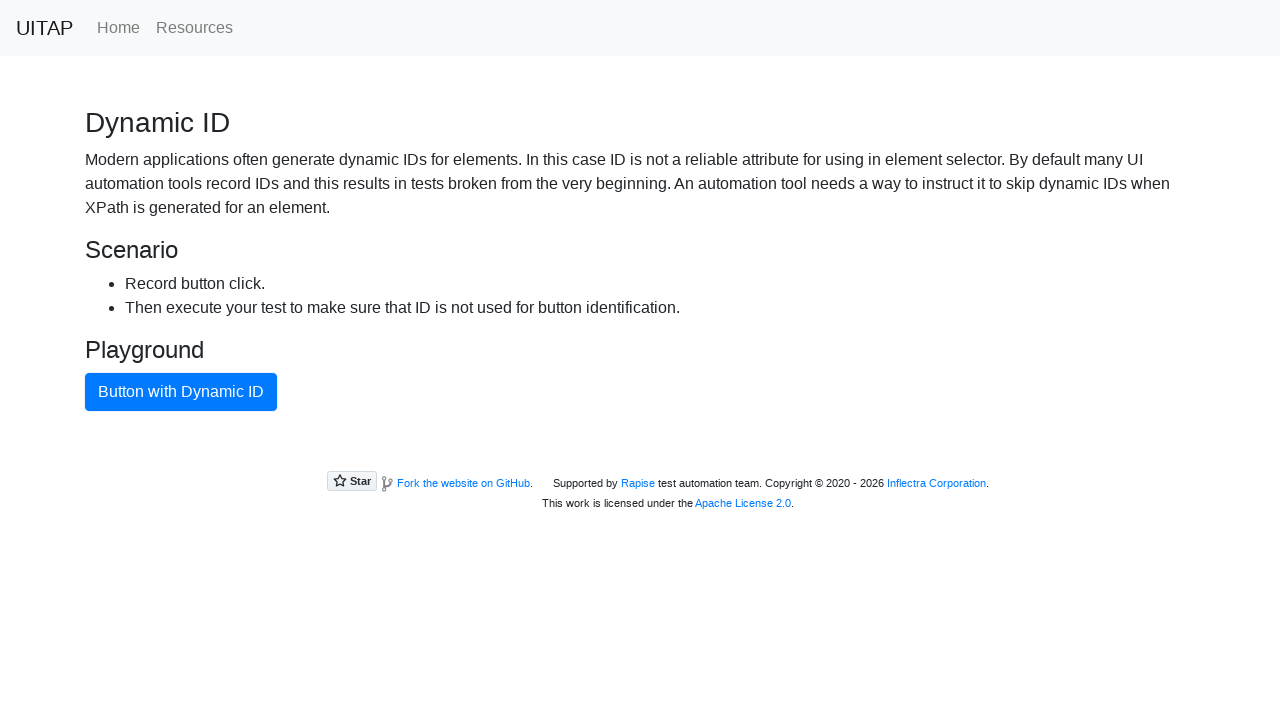

Pressed Enter on dynamic button (click 2 of 3) on .btn:not(:disabled):not(.disabled)
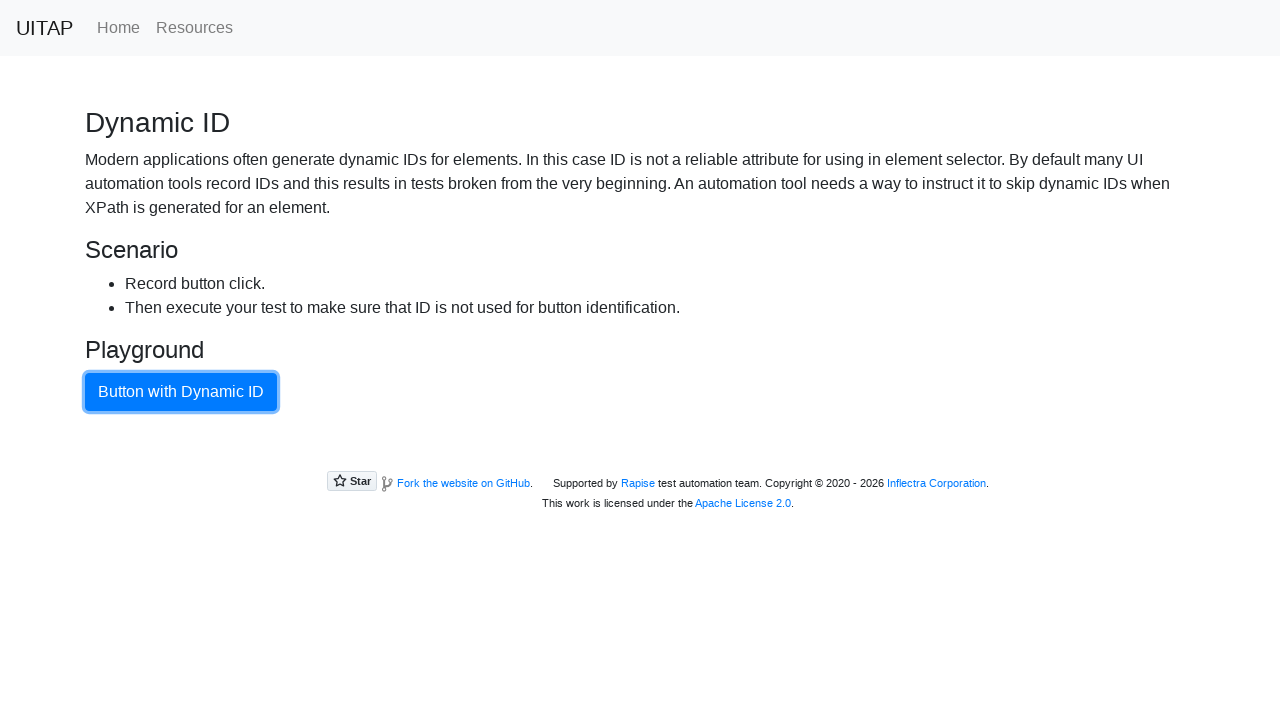

Pressed Enter on dynamic button (click 3 of 3) on .btn:not(:disabled):not(.disabled)
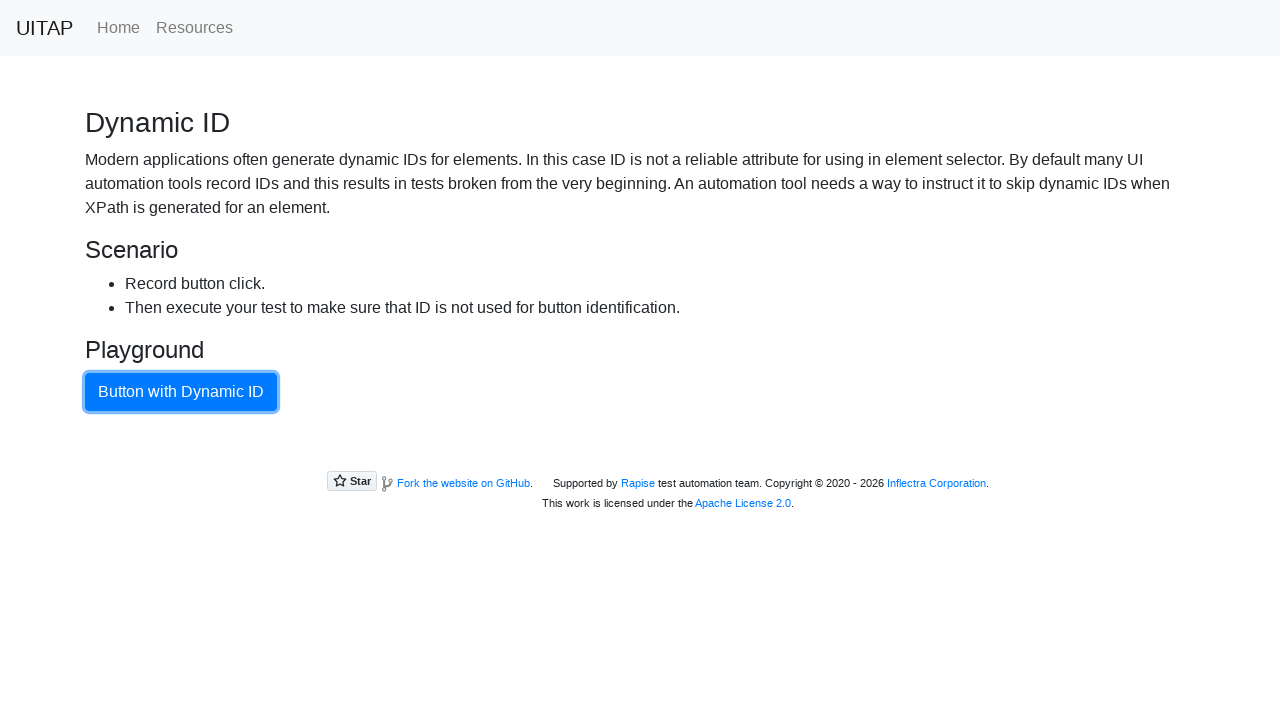

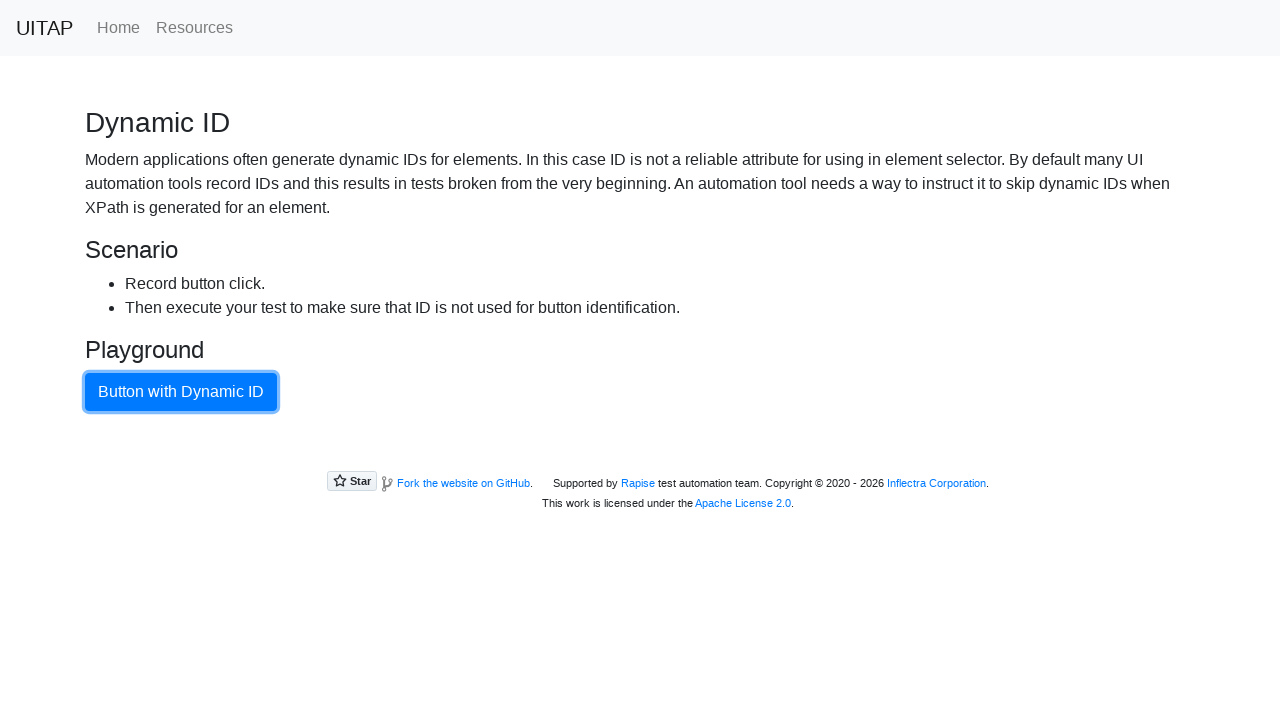